Navigates to the automation bookstore and waits for a specific element to be present on the page

Starting URL: https://automationbookstore.dev/

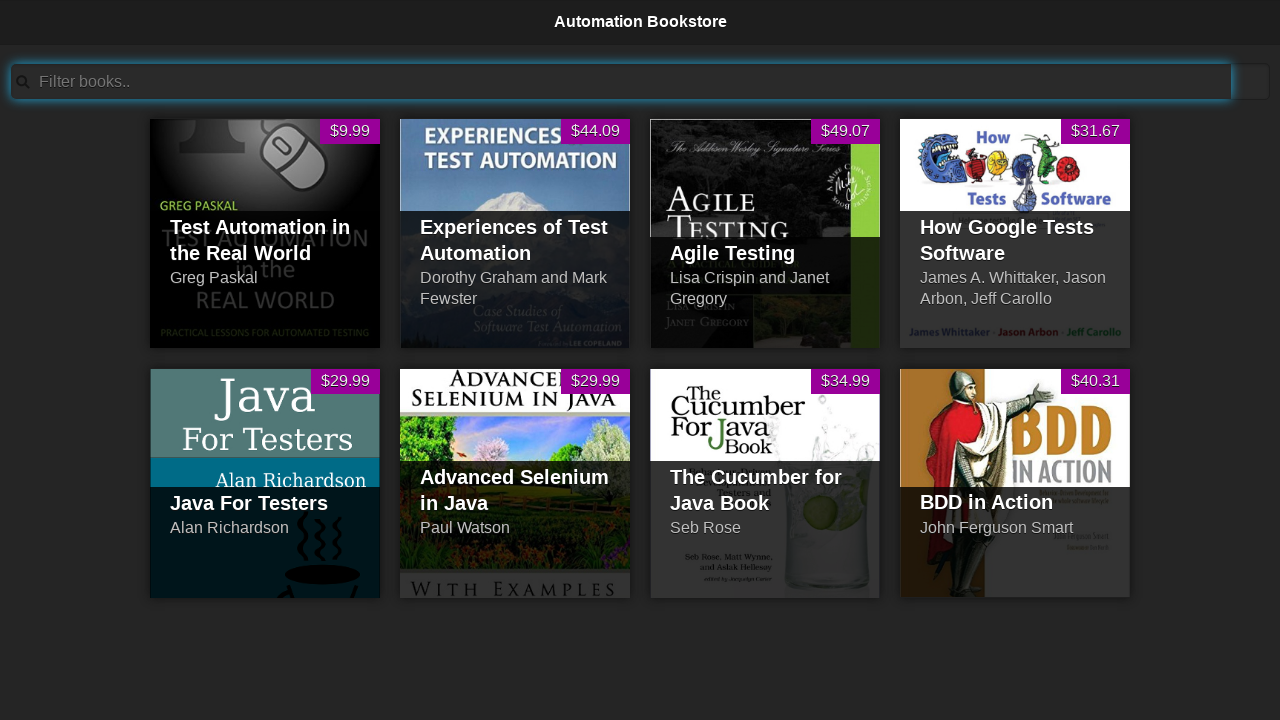

Navigated to automation bookstore homepage
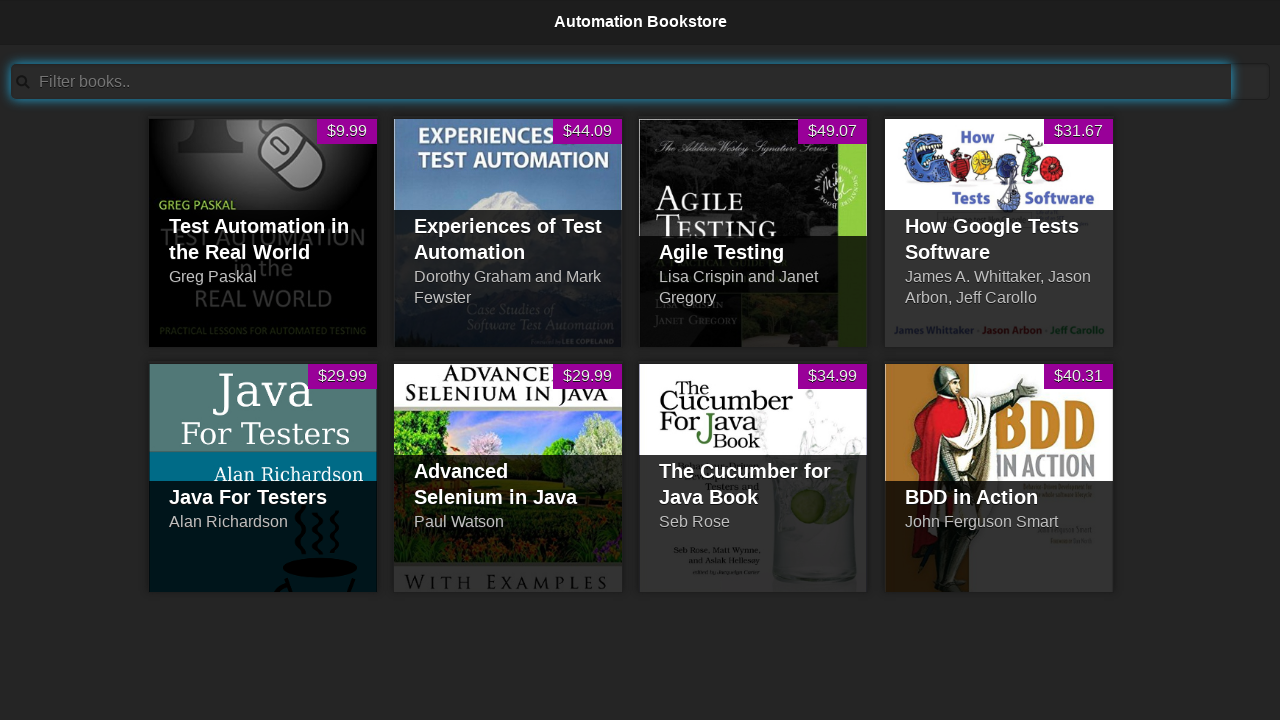

Waited for author element to be present on the page
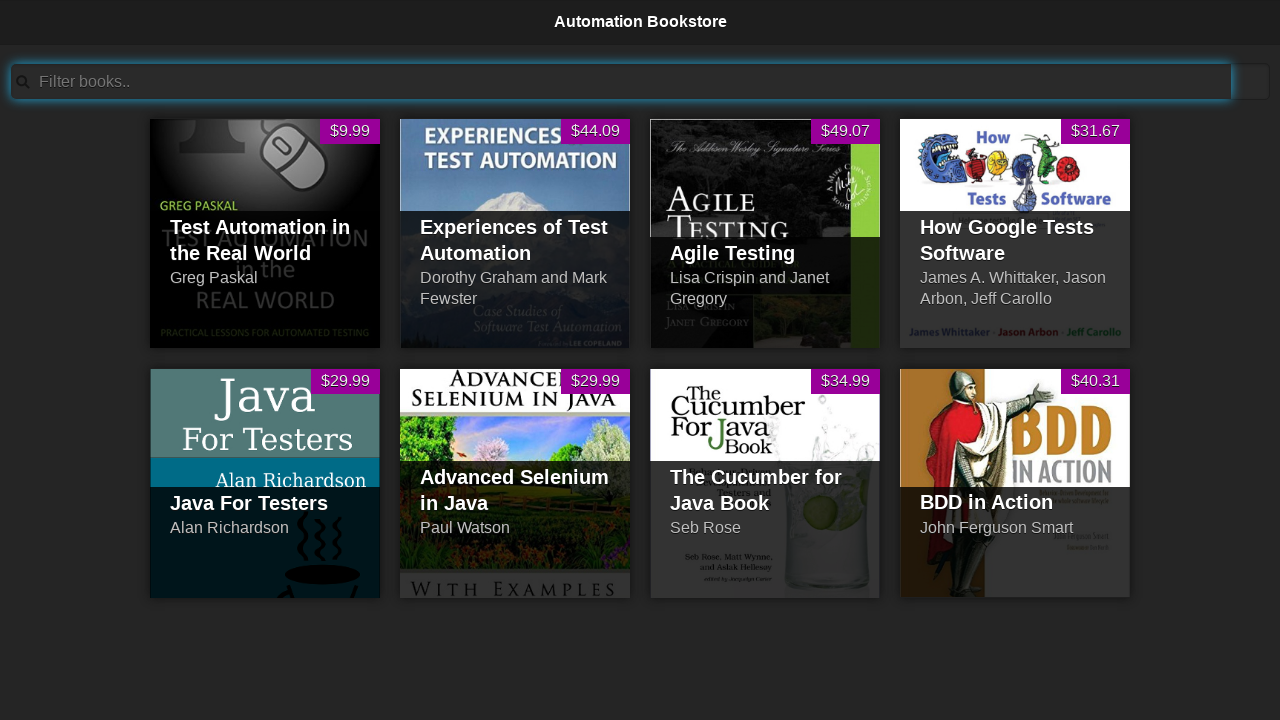

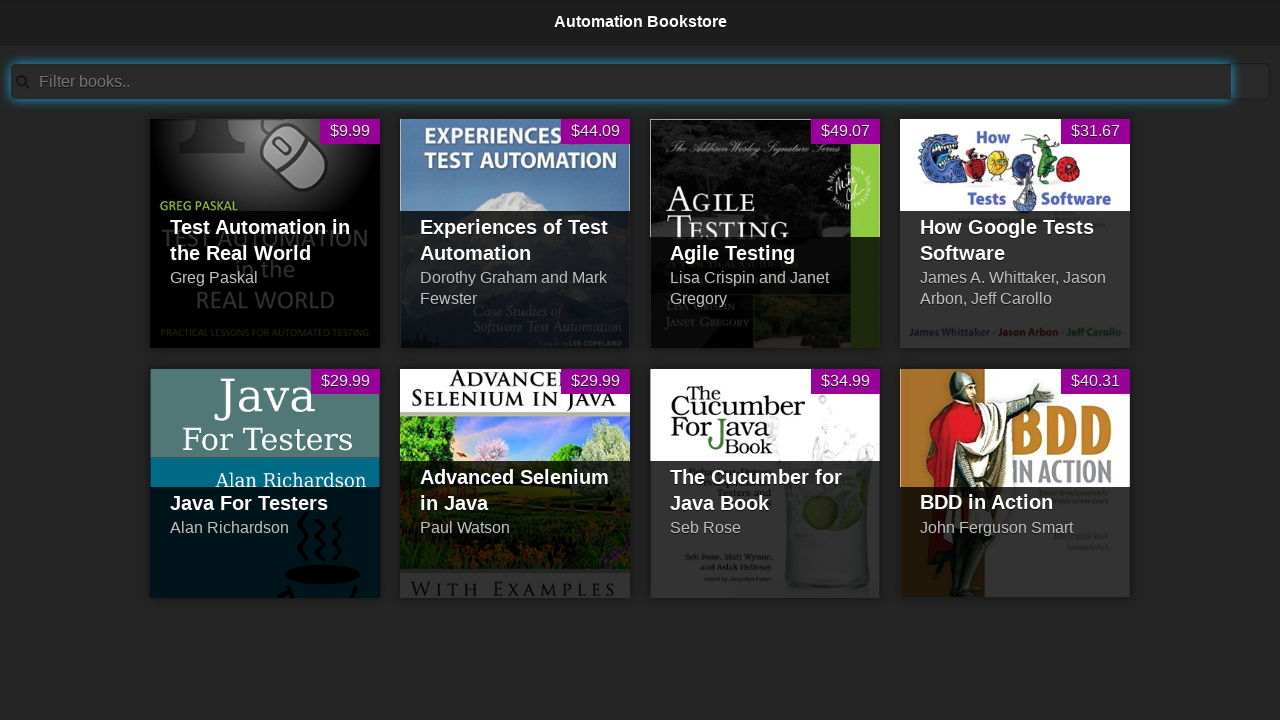